Navigates to Applitools demo page and clicks the login button to access the app window

Starting URL: https://demo.applitools.com

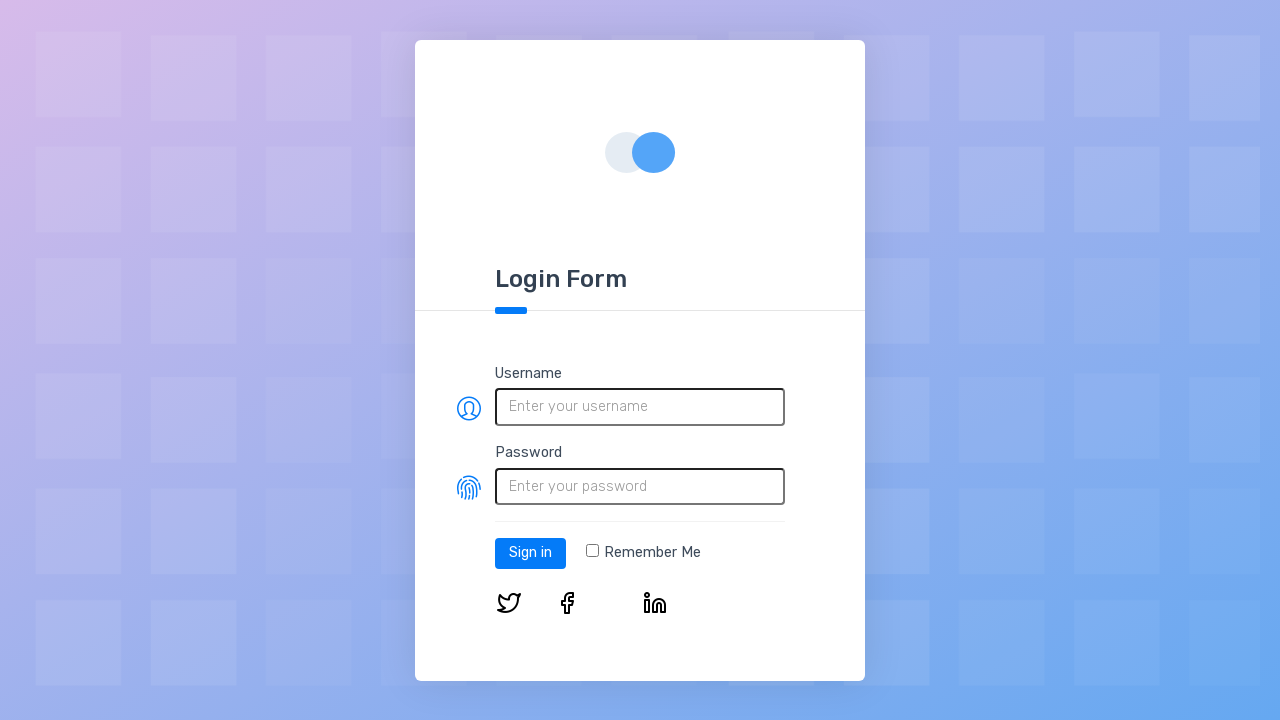

Login button selector loaded on Applitools demo page
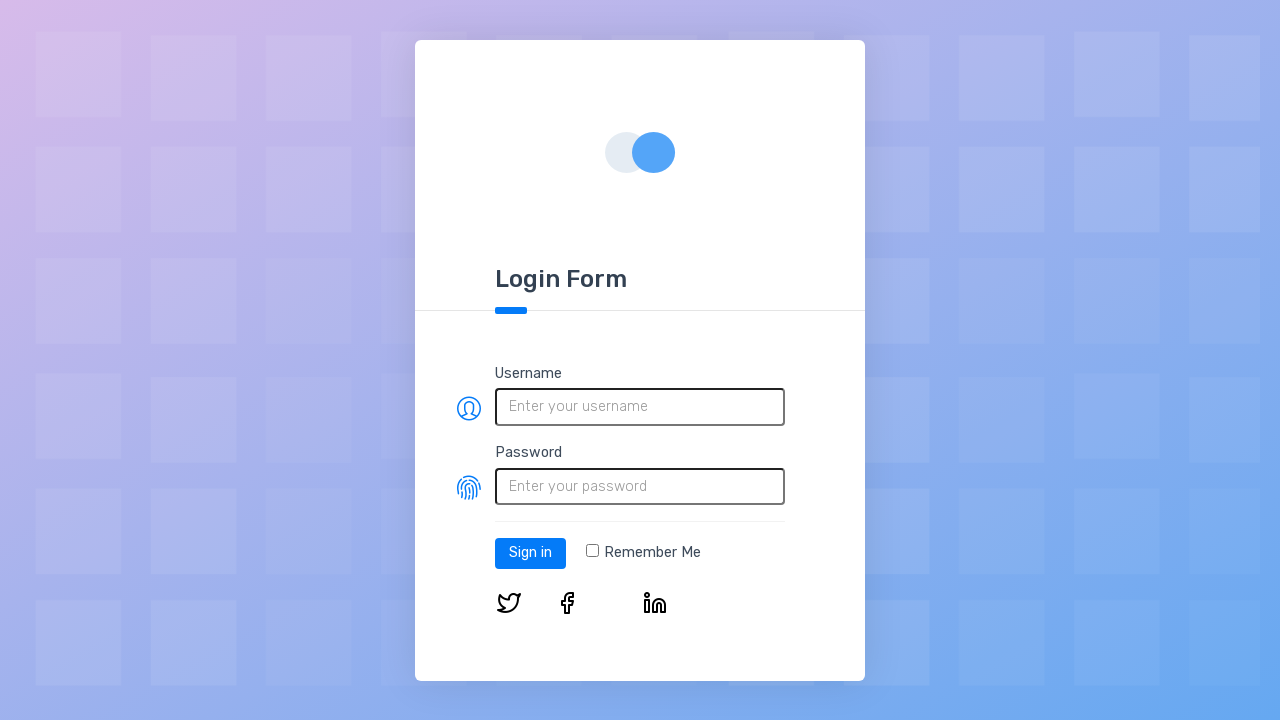

Clicked the login button to access the app window at (530, 553) on #log-in
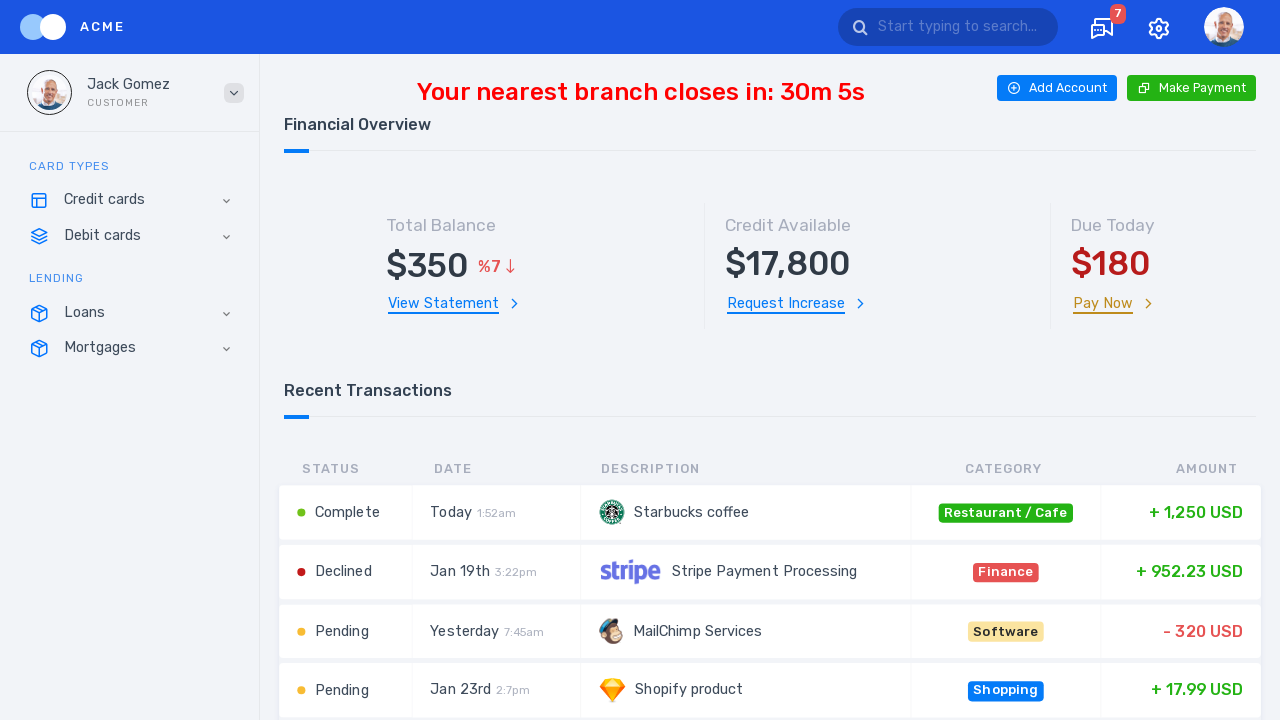

App window fully loaded after login
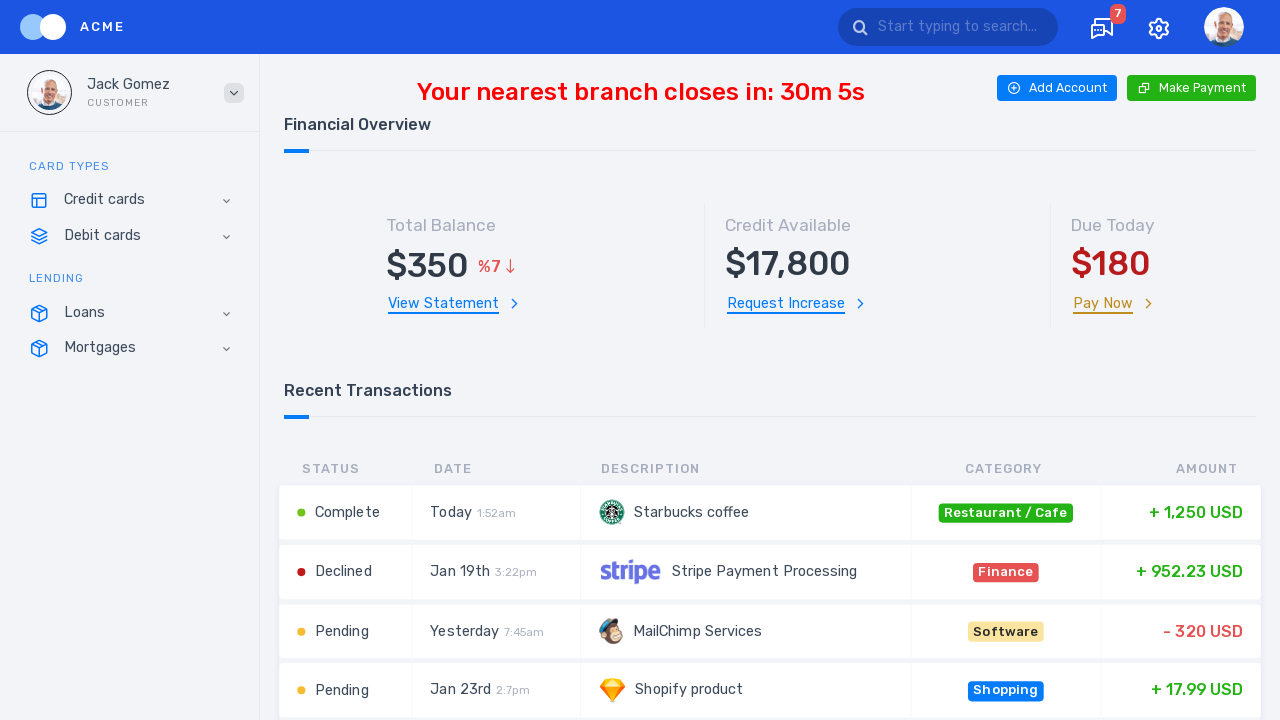

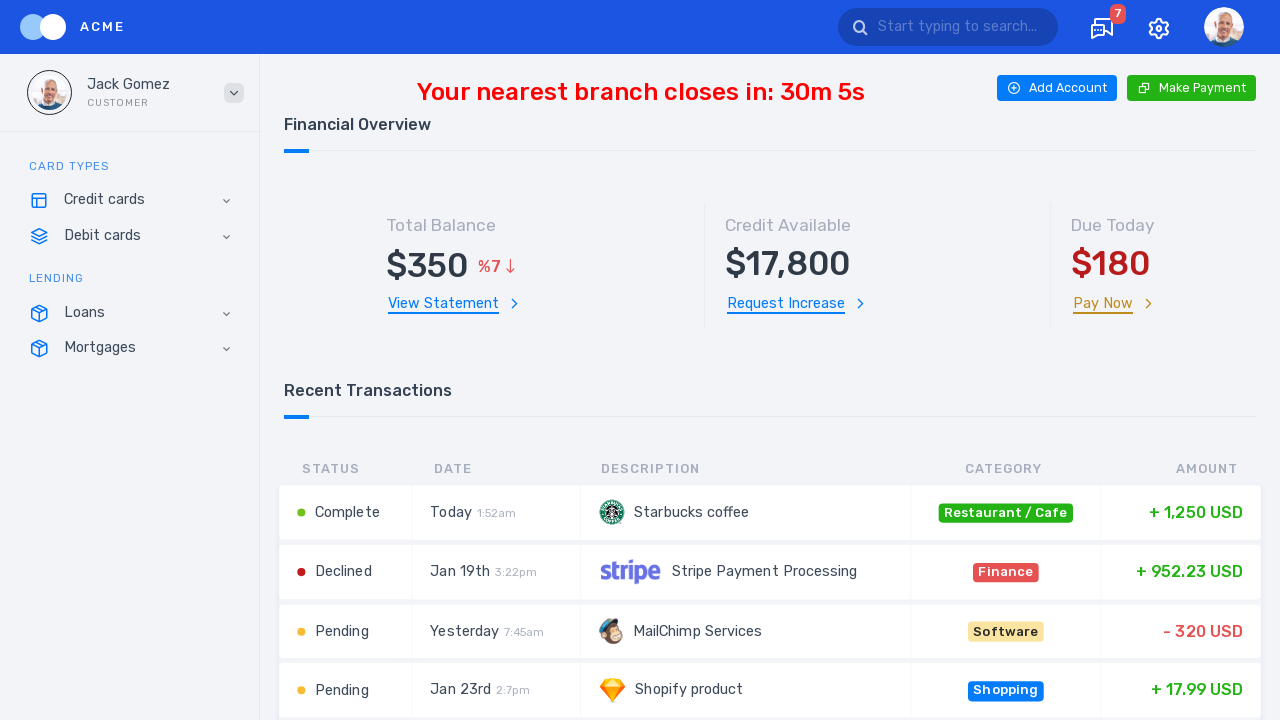